Tests resizing a UI element vertically by dragging the bottom resize handle downward

Starting URL: https://jqueryui.com/resizable/

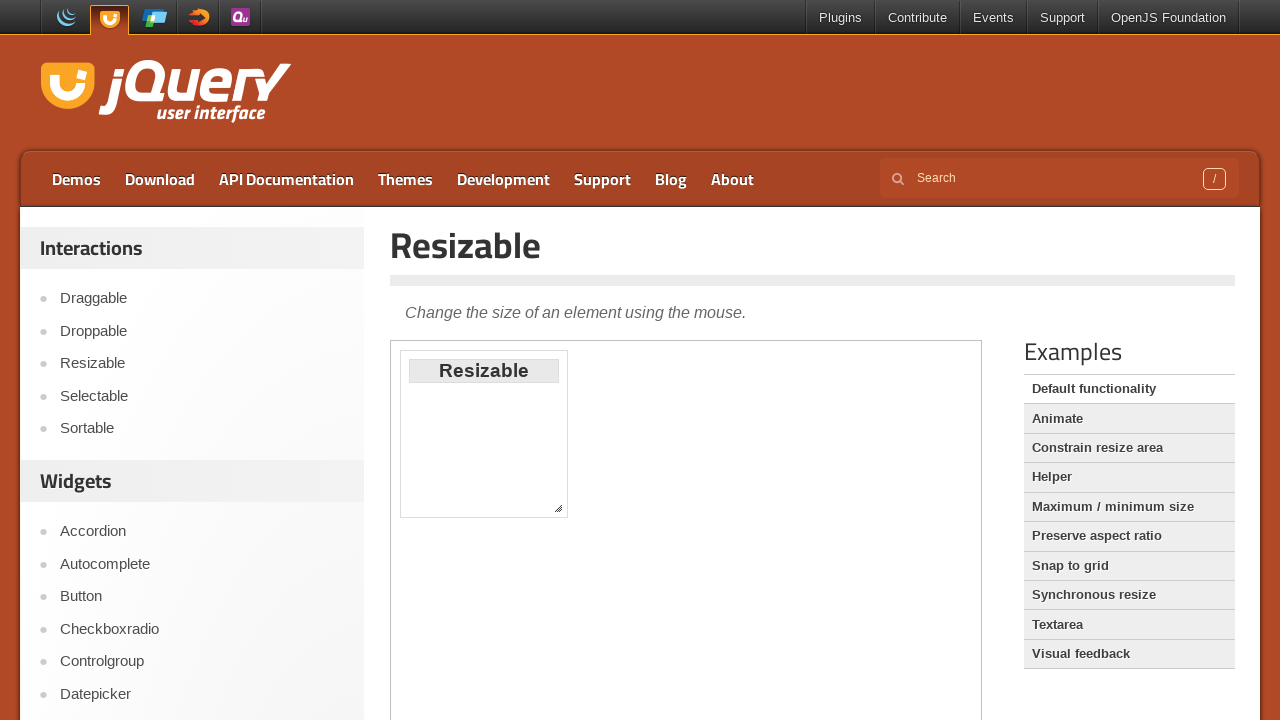

Located the demo iframe
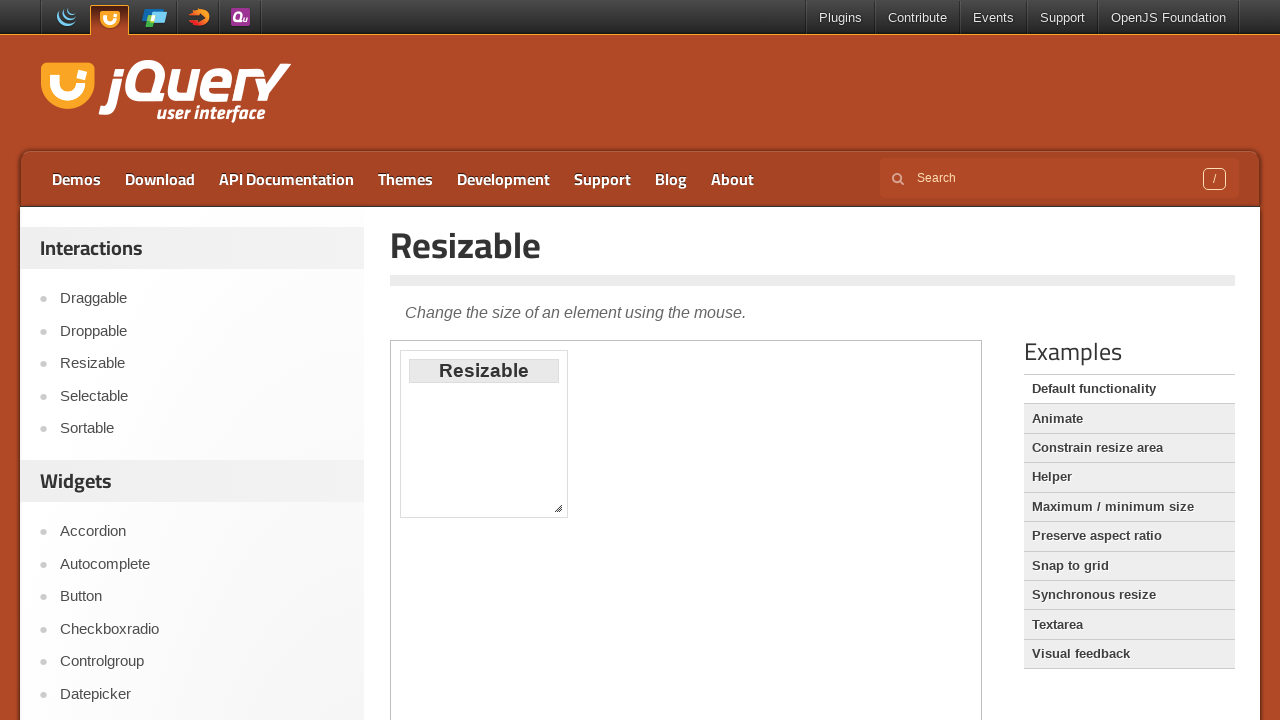

Dragged the bottom resize handle downward by 50 pixels at (401, 565)
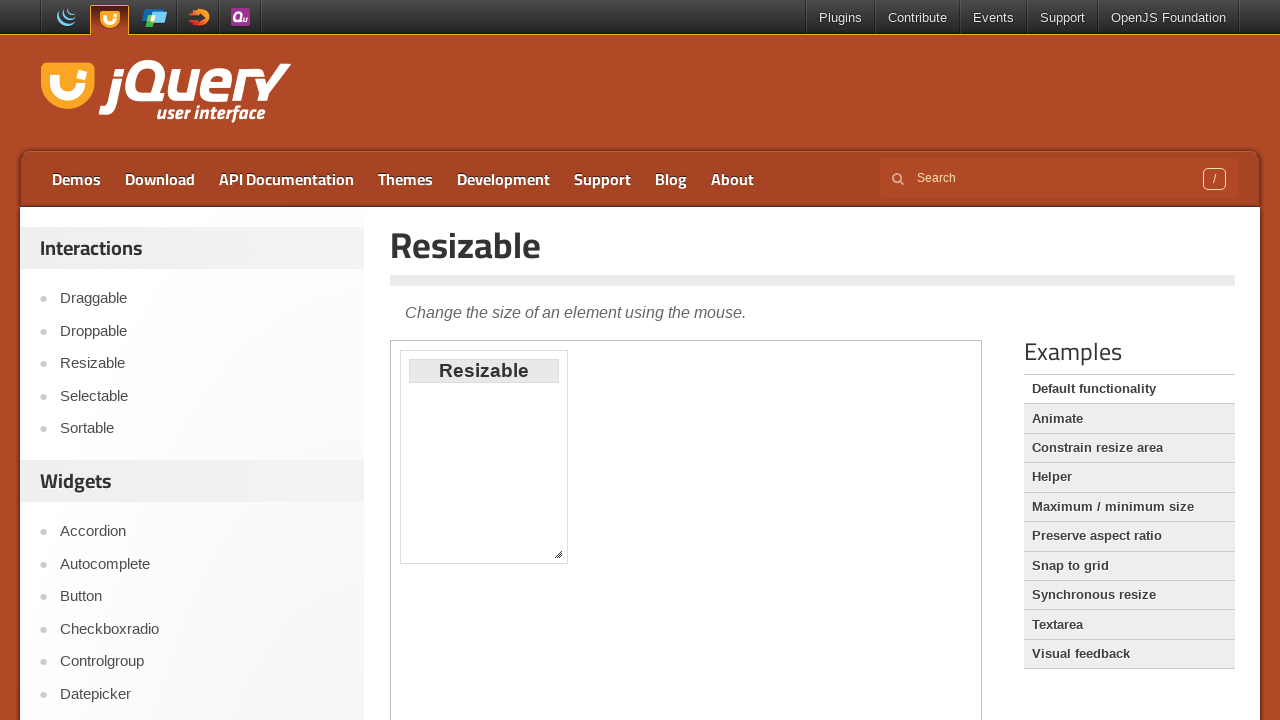

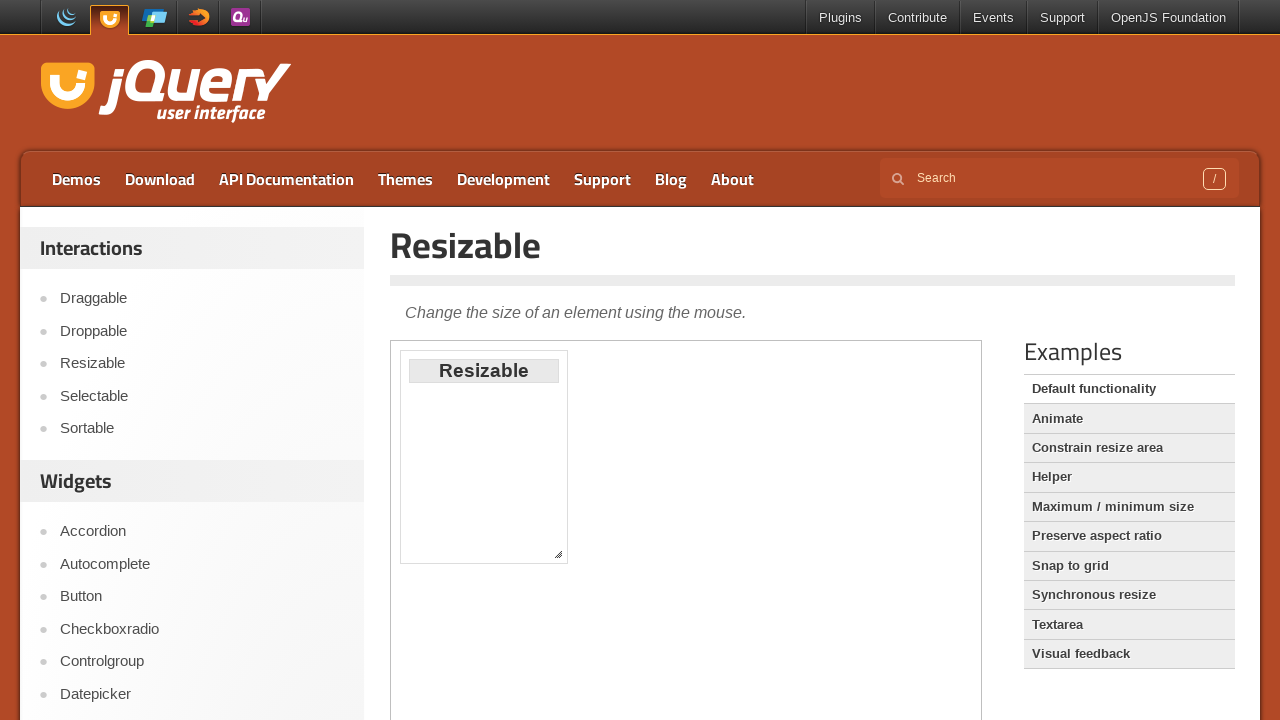